Navigates to the Guru99 demo page, maximizes the browser window, and verifies that the page title matches the expected value "Demo Guru99 Page"

Starting URL: http://demo.guru99.com/test/guru99home/

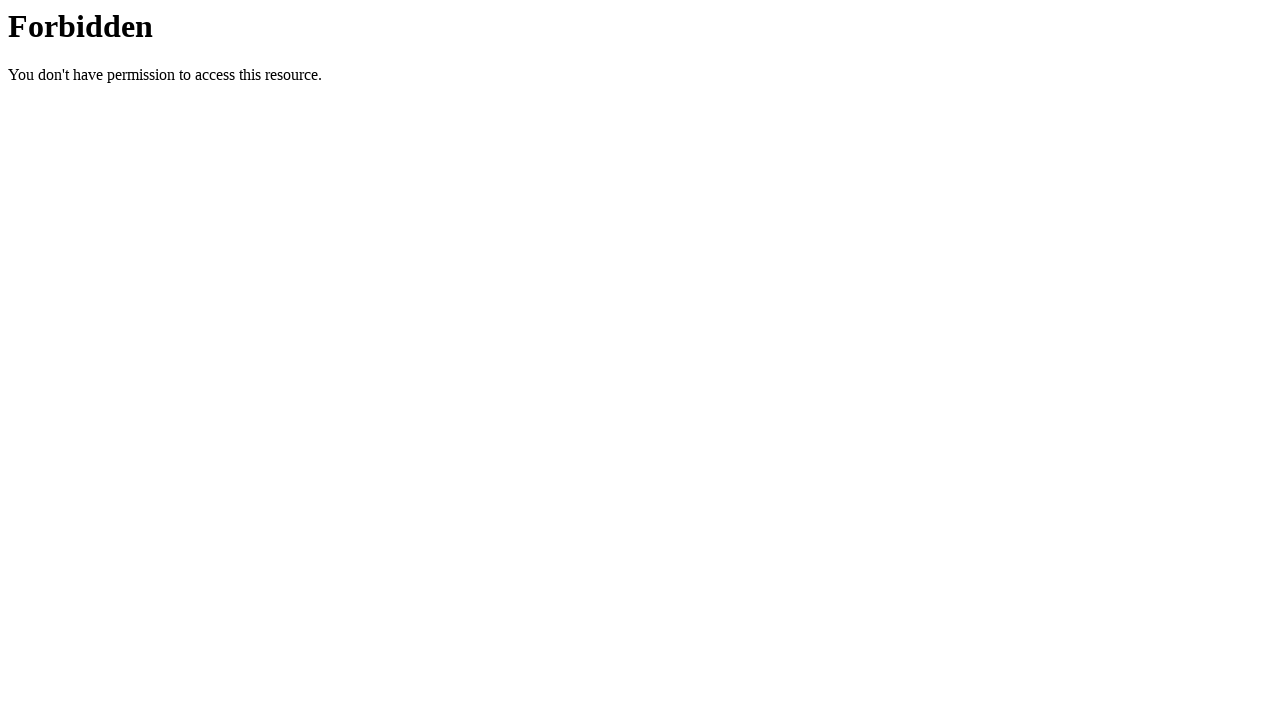

Set browser window size to 1920x1080
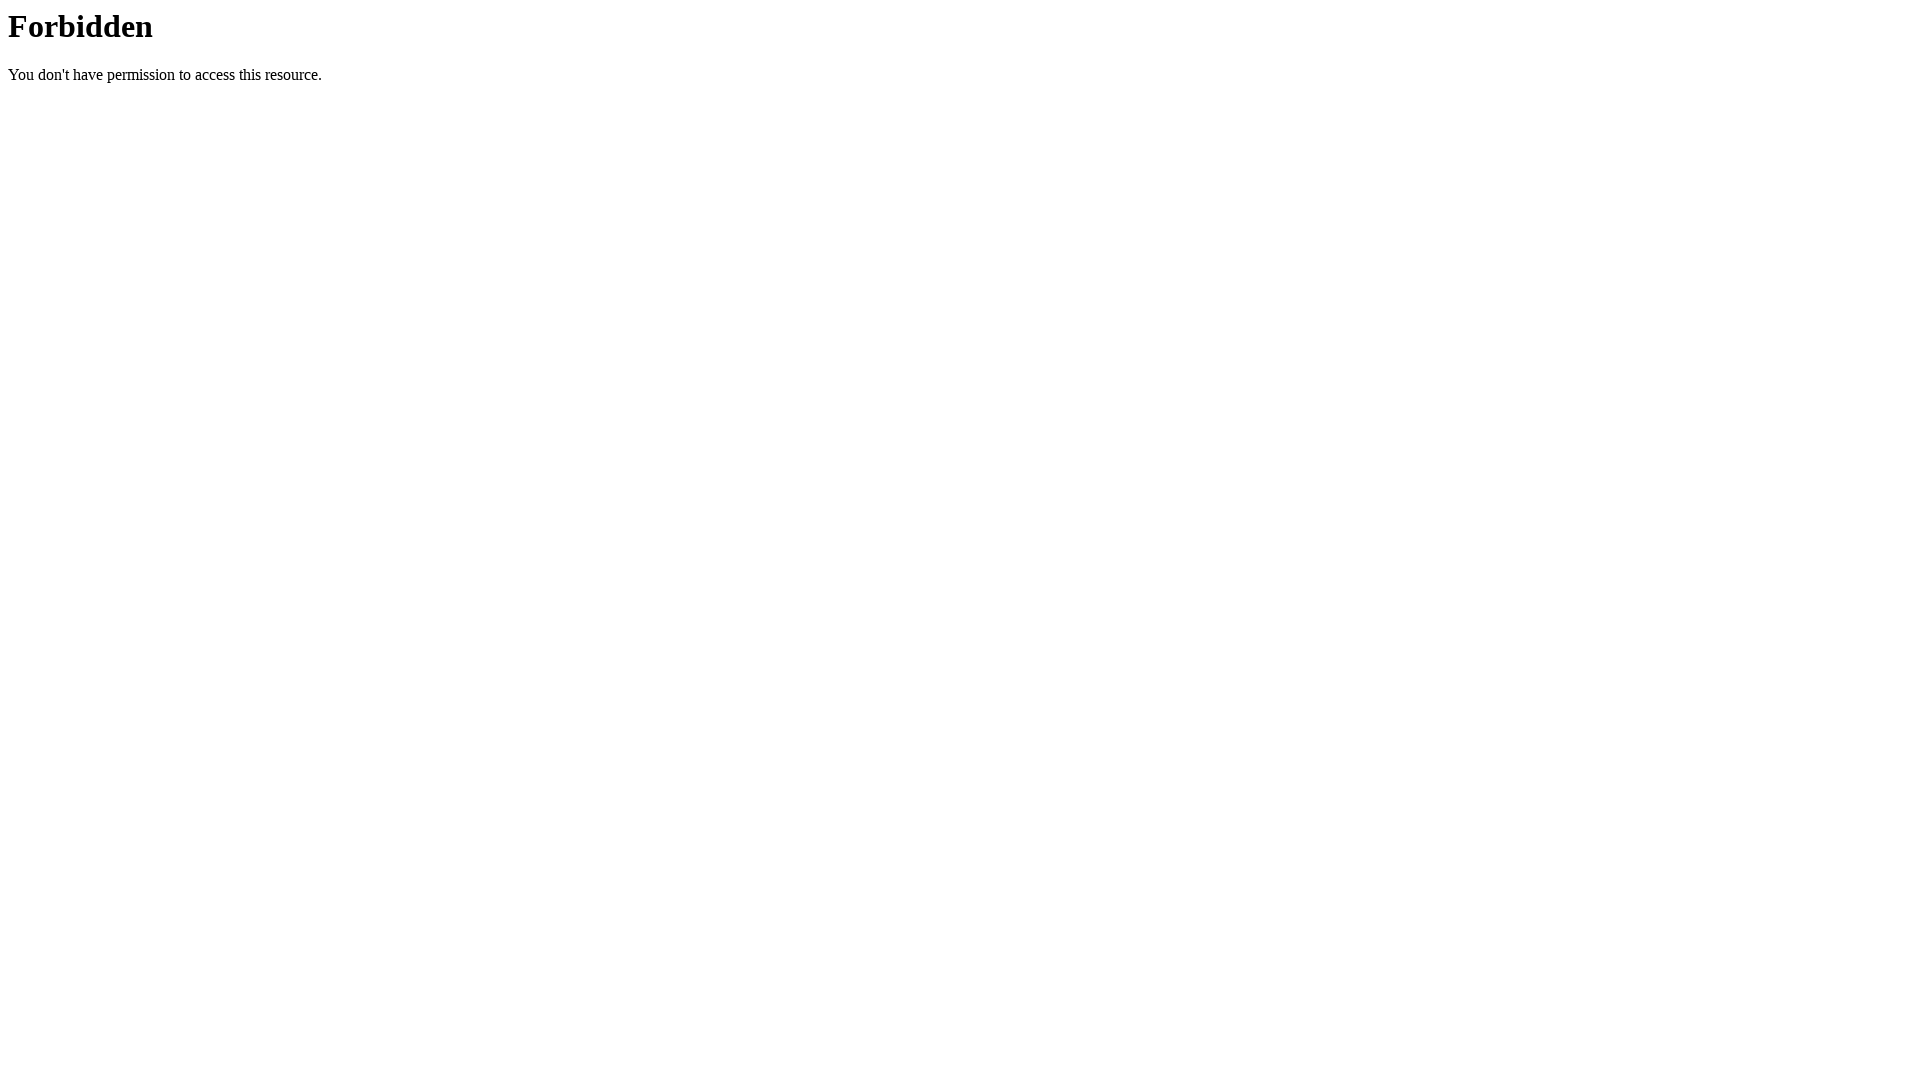

Waited for page to reach domcontentloaded state
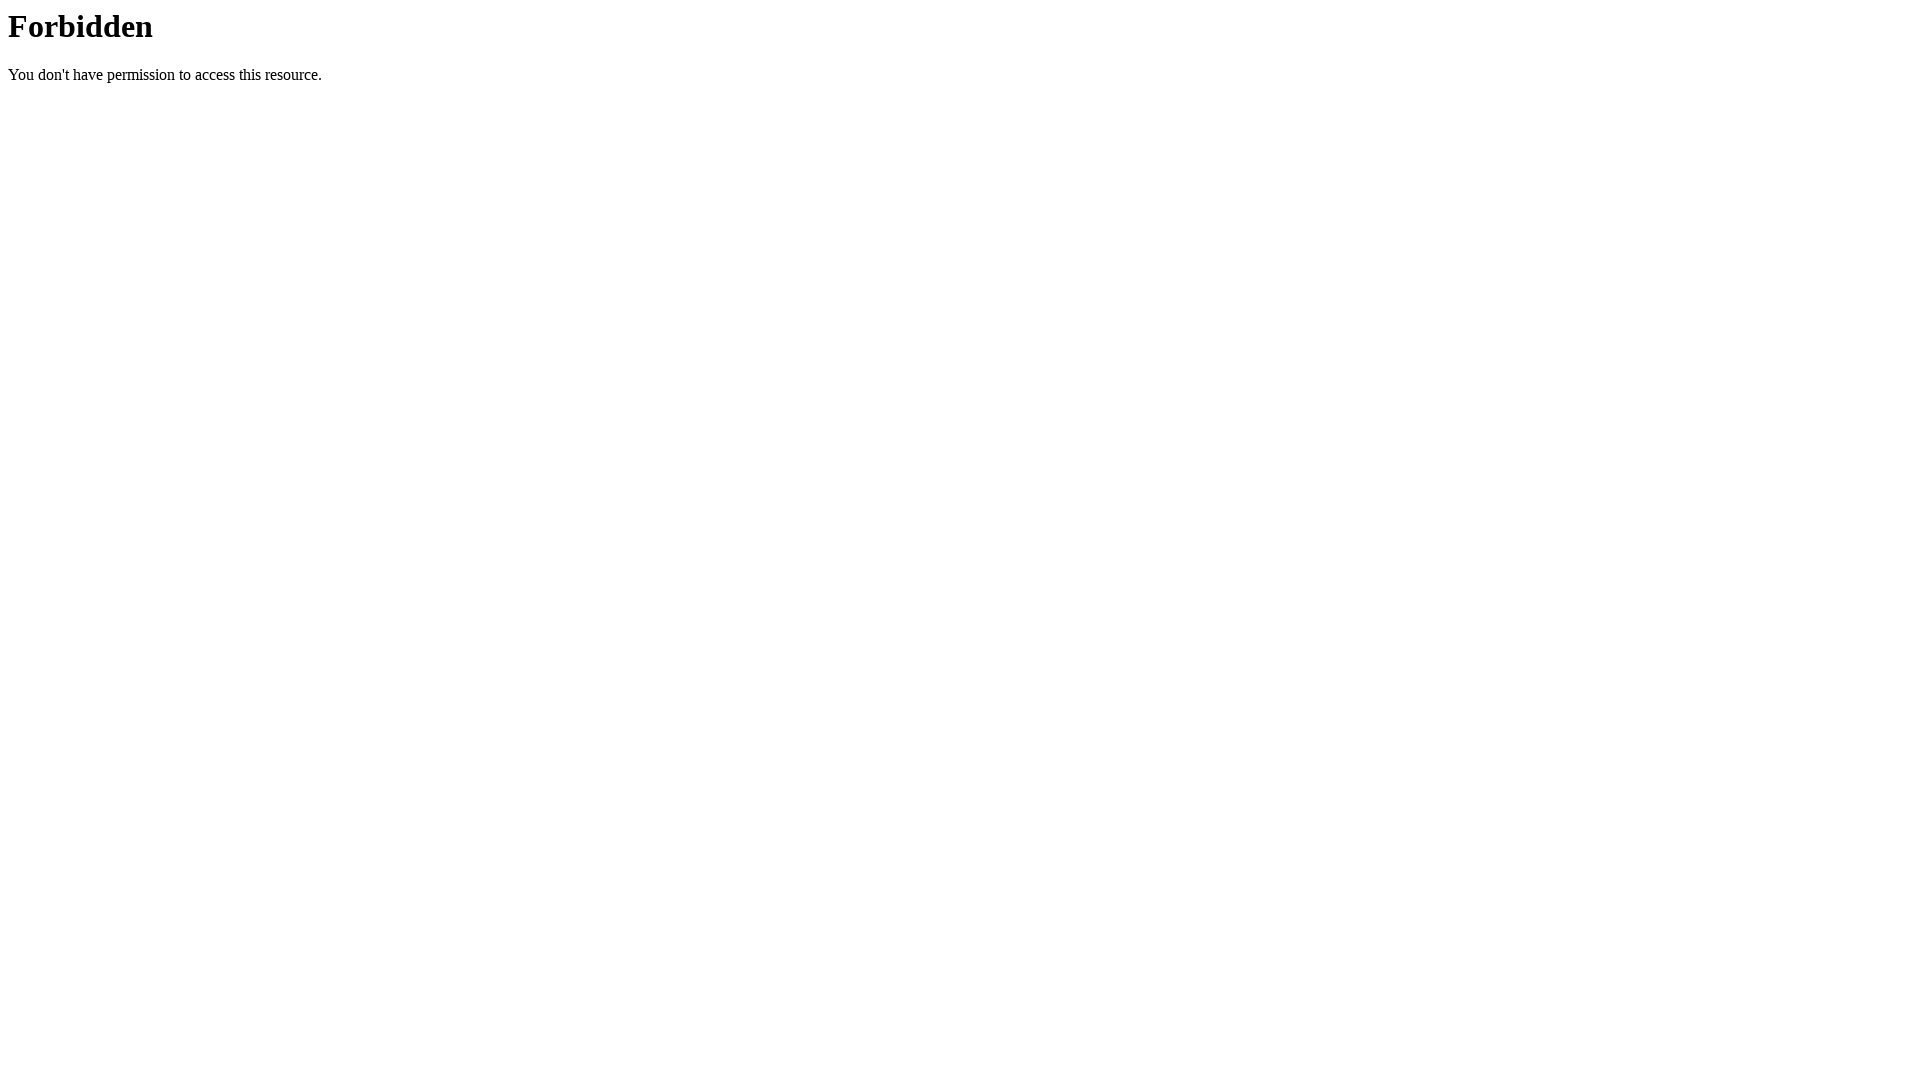

Retrieved page title: '403 Forbidden'
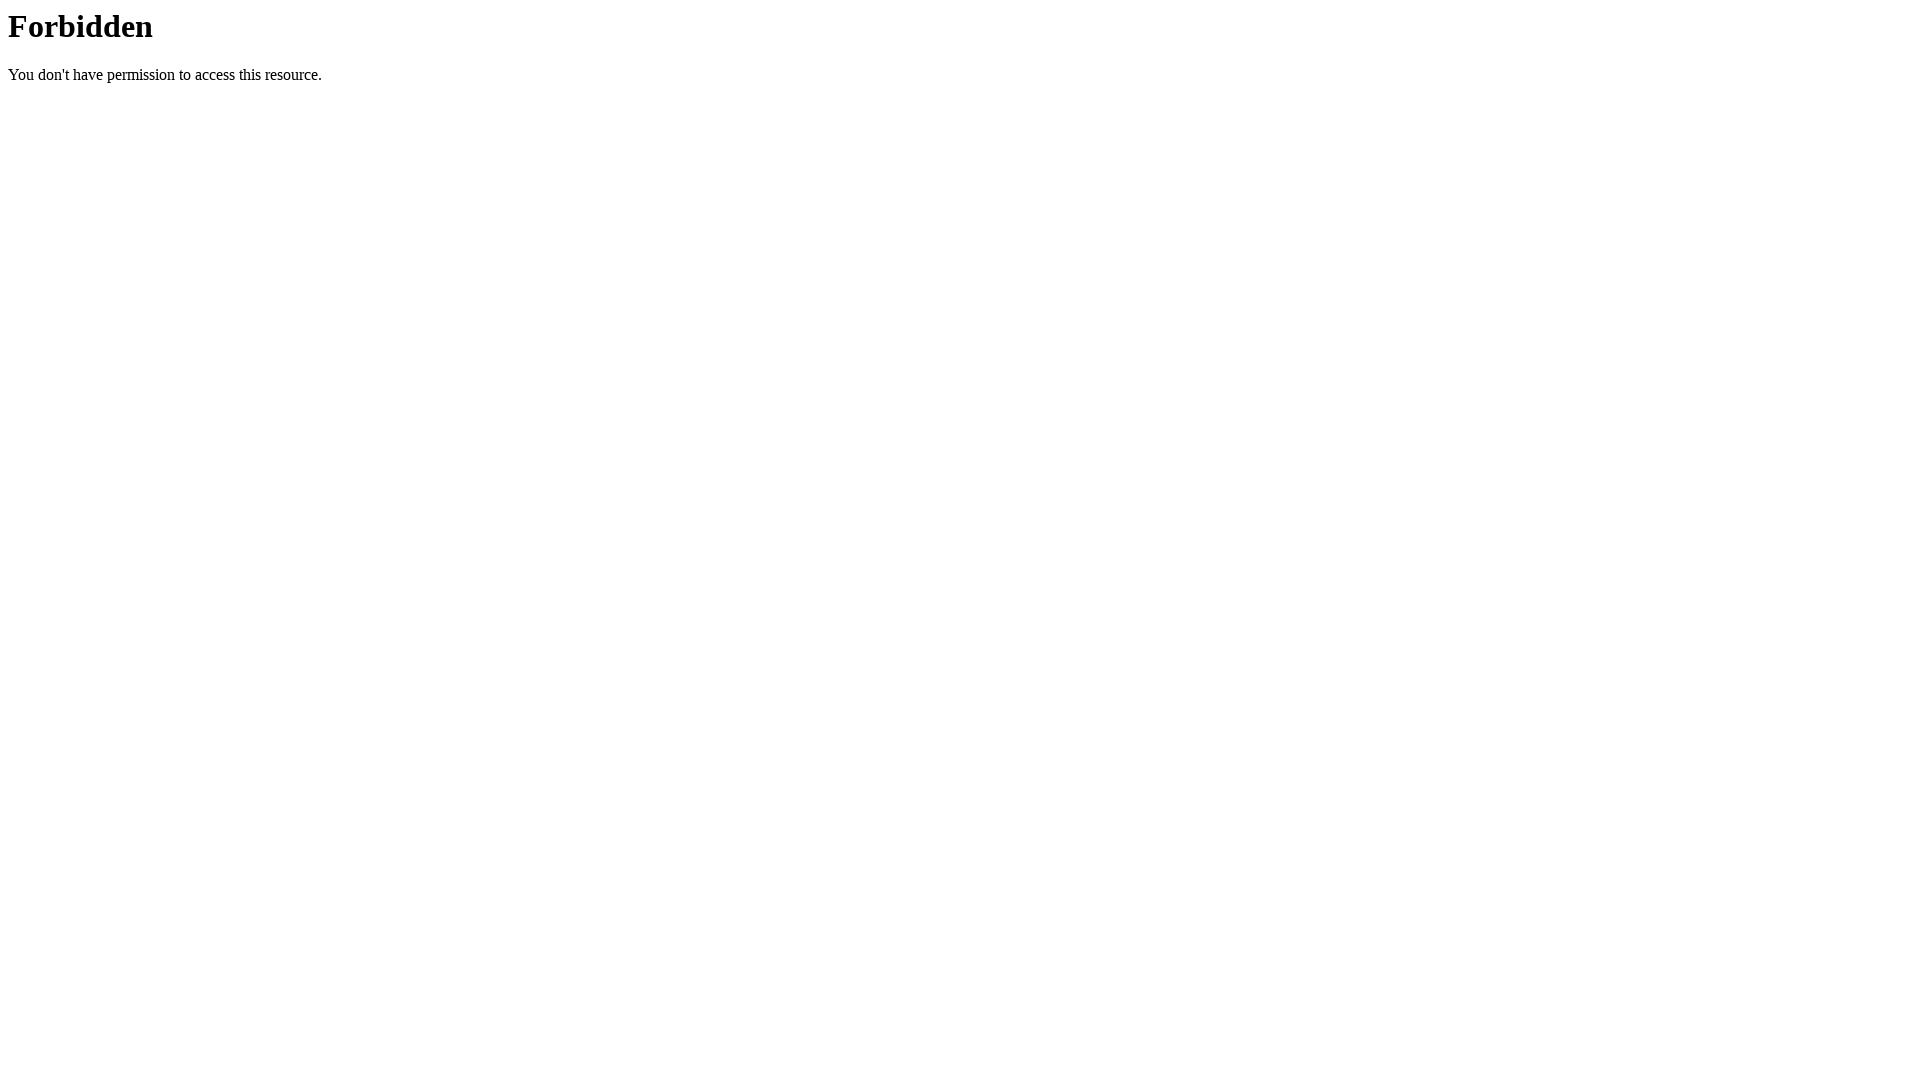

Set expected title to 'Demo Guru99 Page'
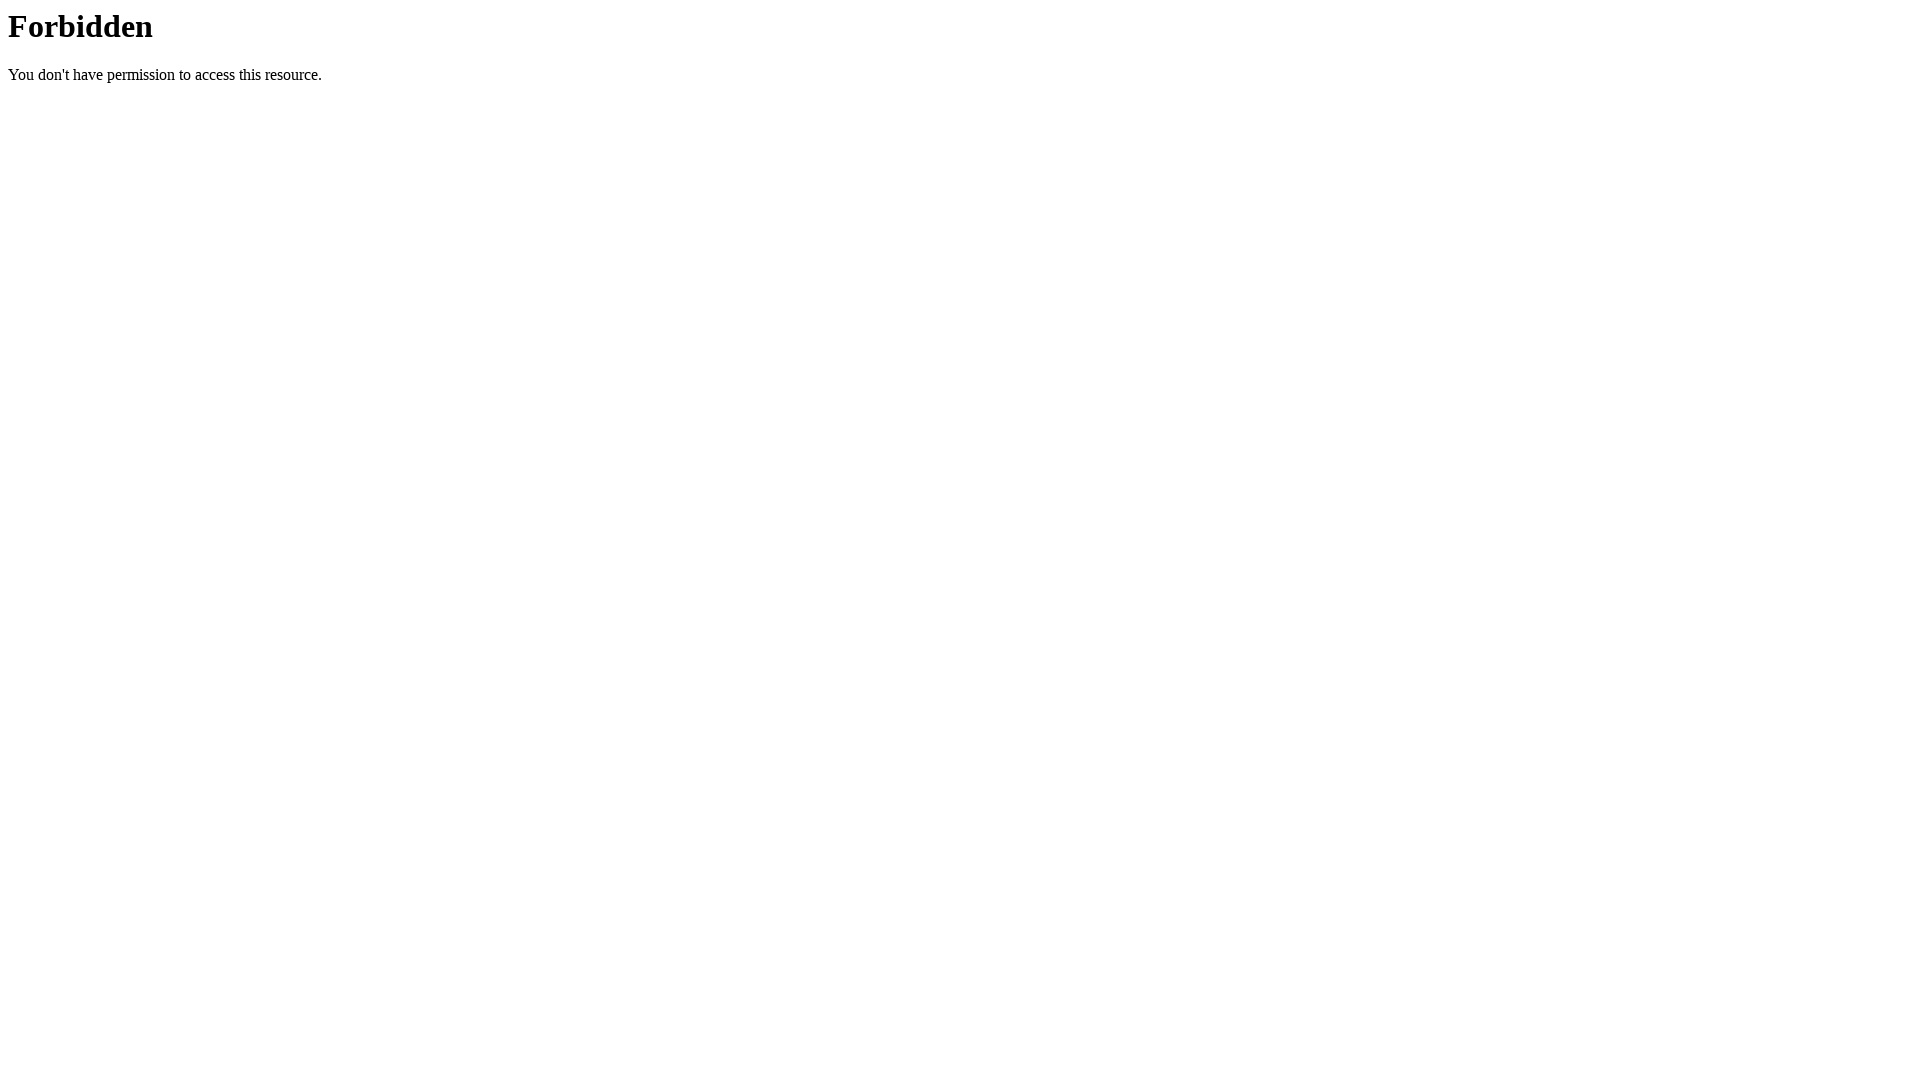

Test failed: expected 'Demo Guru99 Page' but got '403 Forbidden'
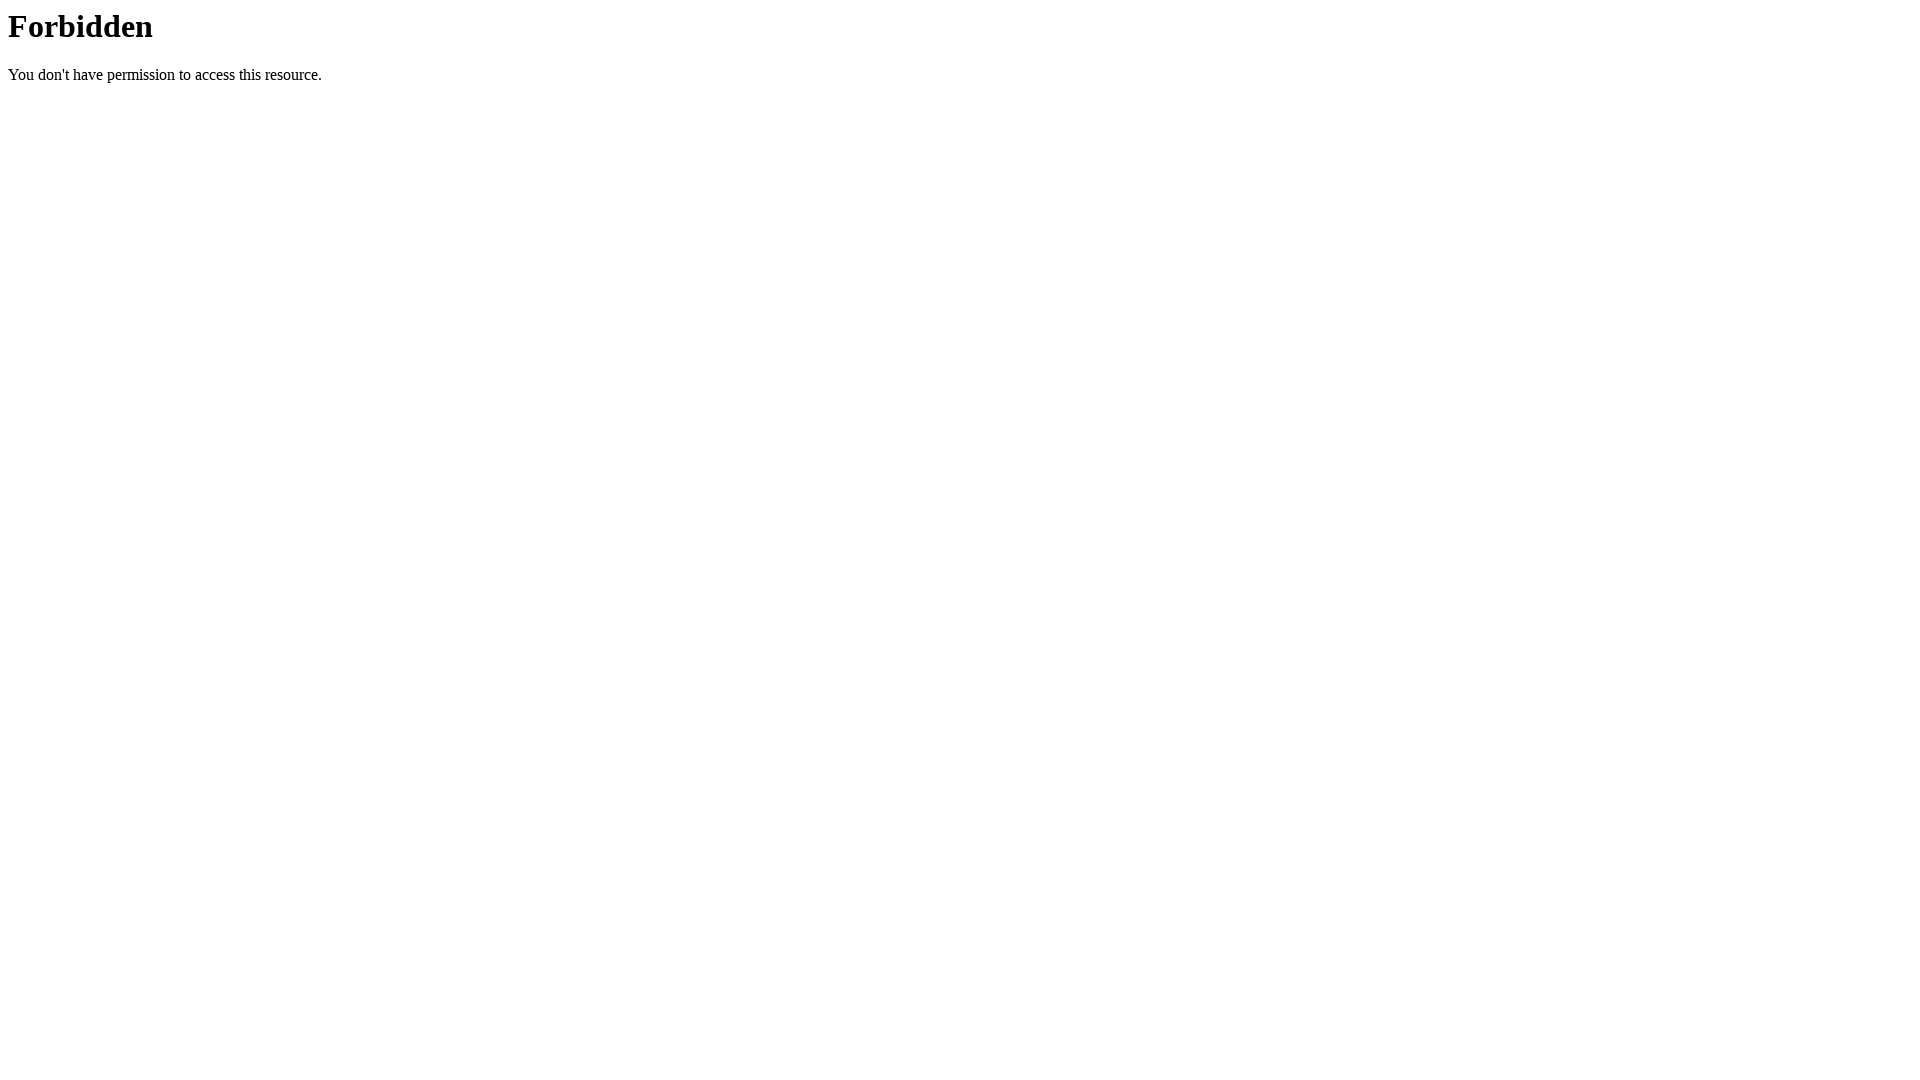

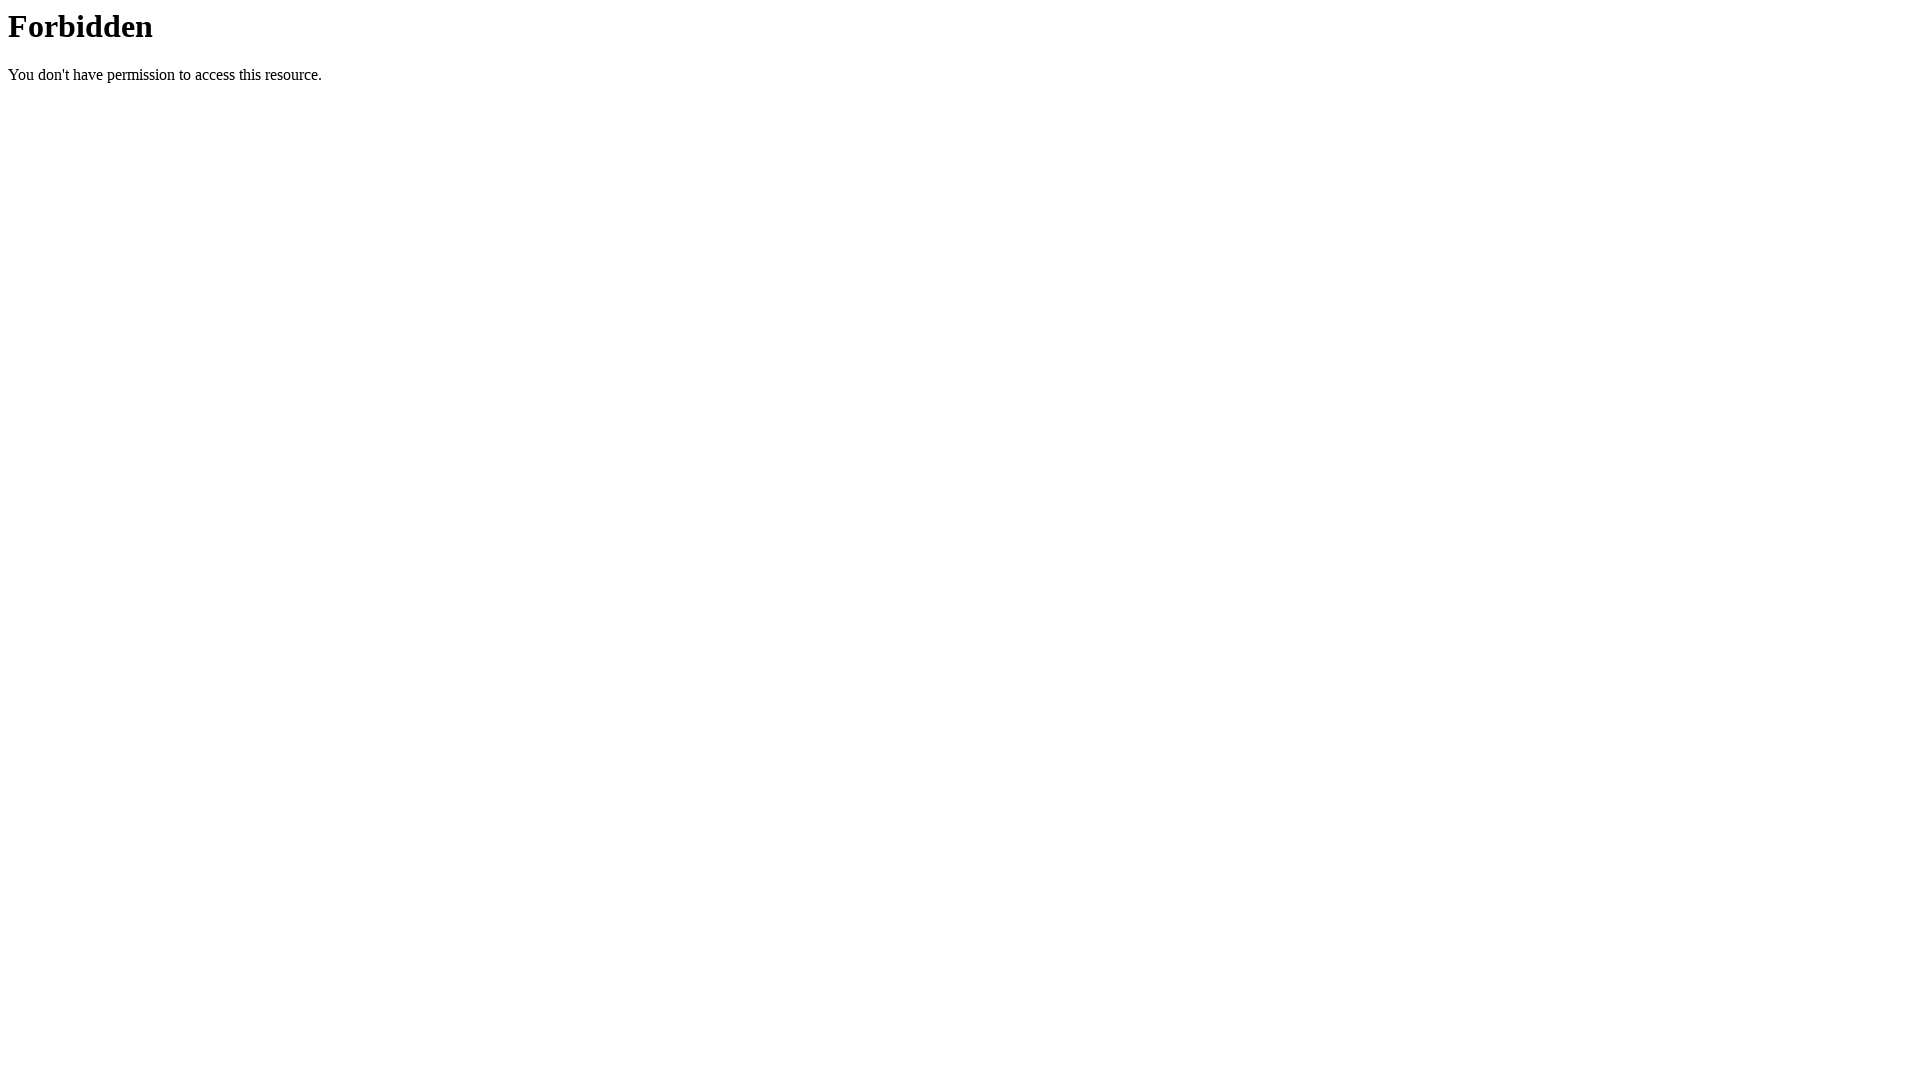